Tests that todo data persists after page reload

Starting URL: https://demo.playwright.dev/todomvc

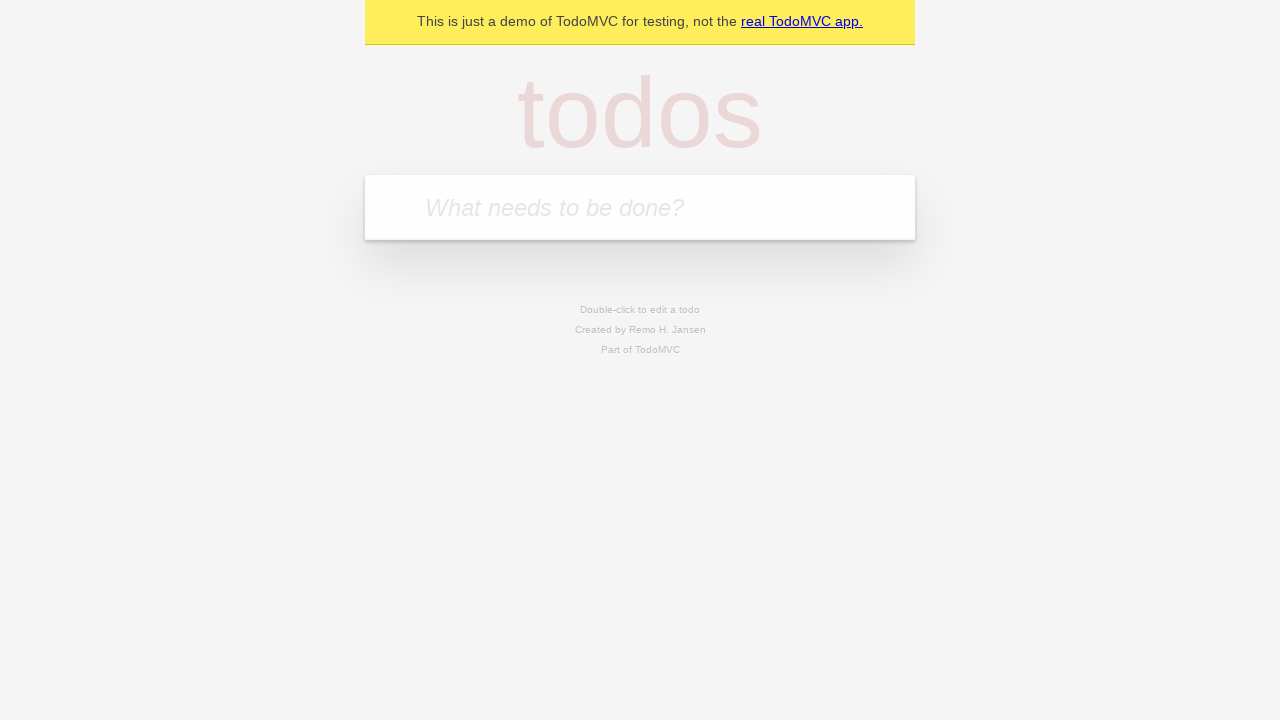

Filled first todo item with 'buy some cheese' on .new-todo
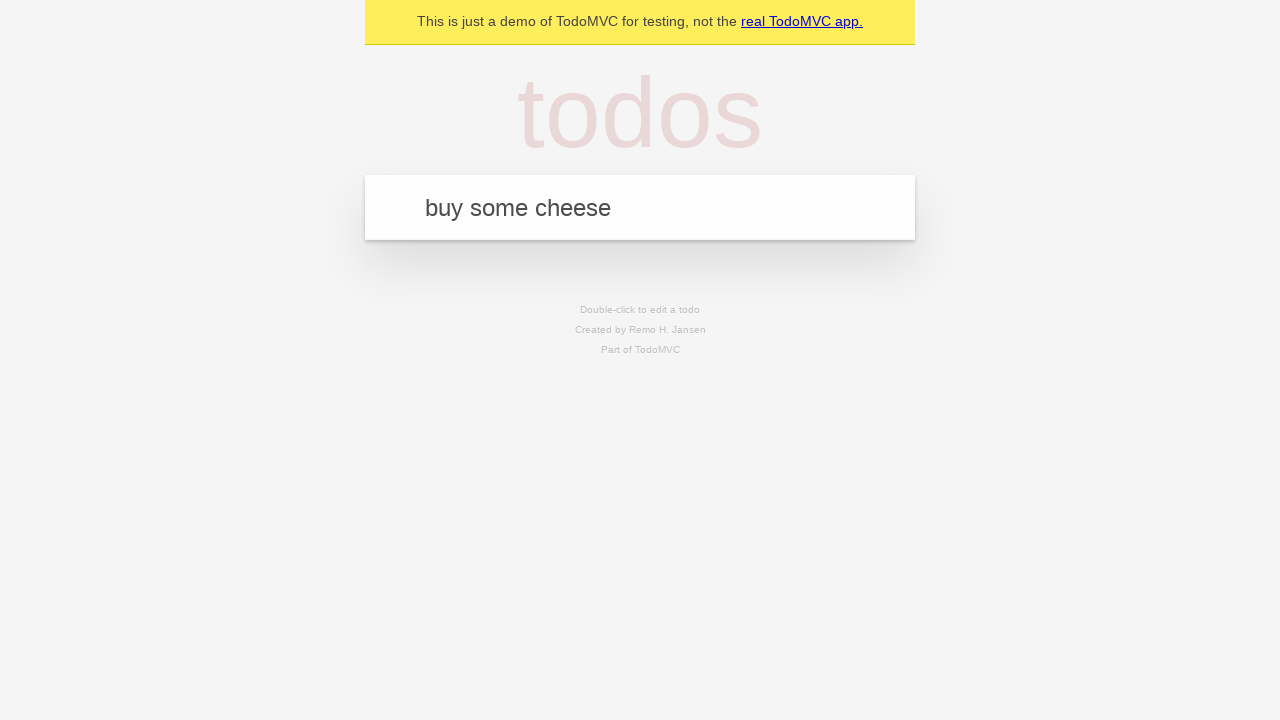

Pressed Enter to create first todo item on .new-todo
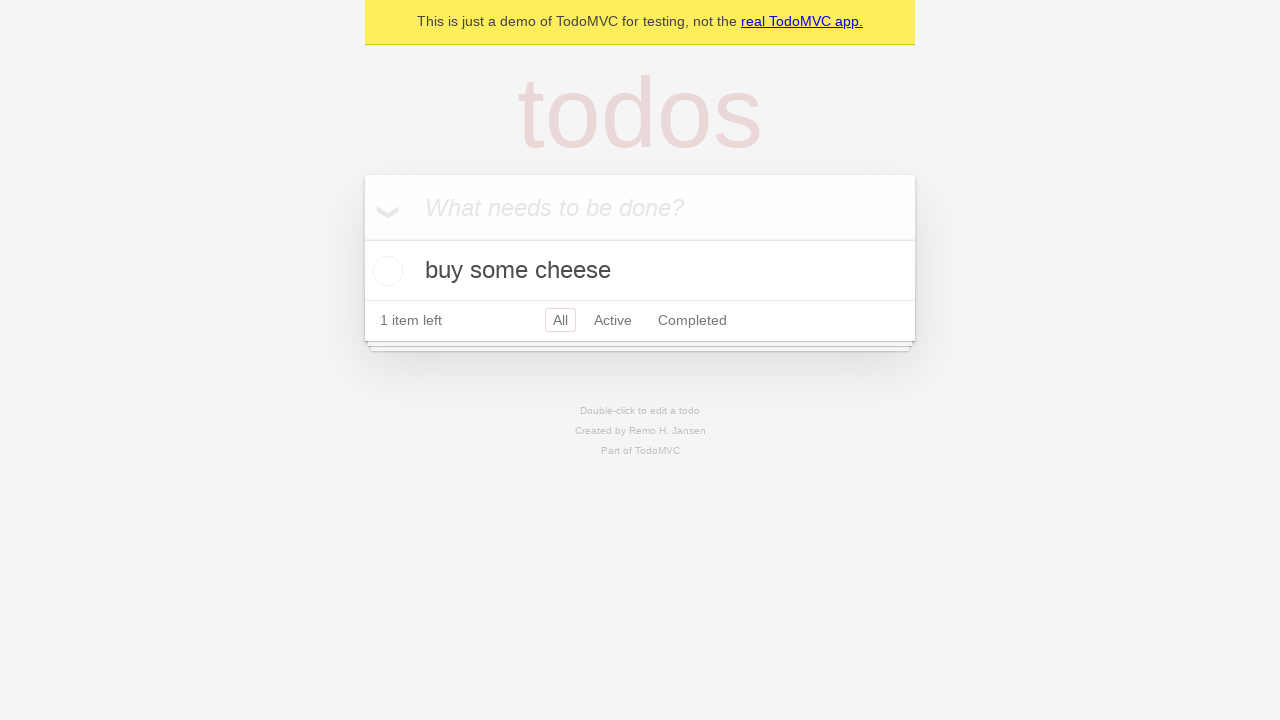

Filled second todo item with 'feed the cat' on .new-todo
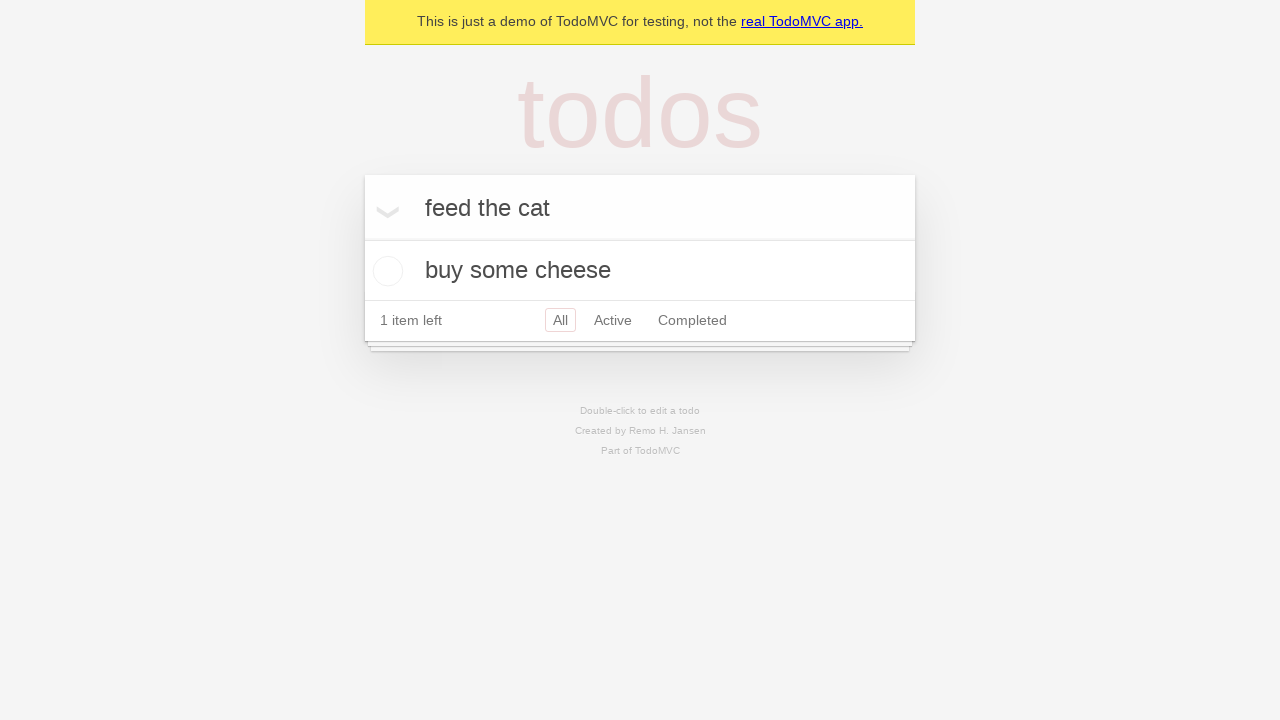

Pressed Enter to create second todo item on .new-todo
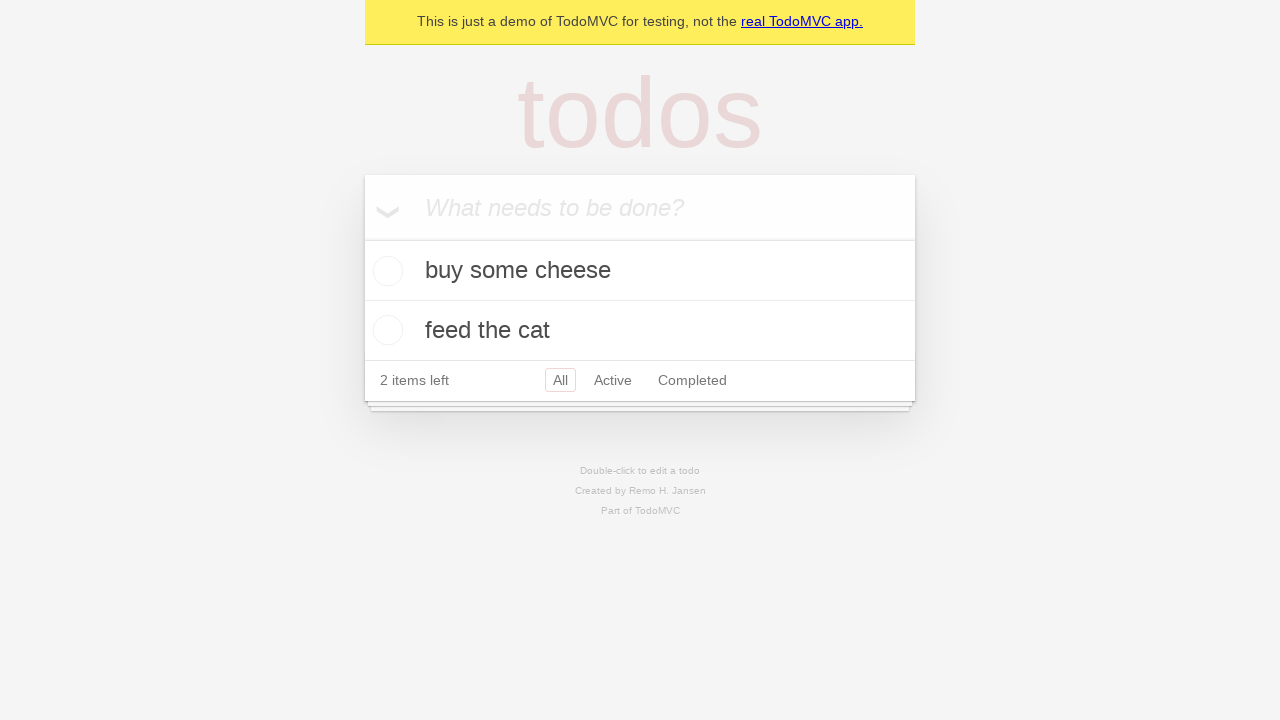

Both todo items loaded on page
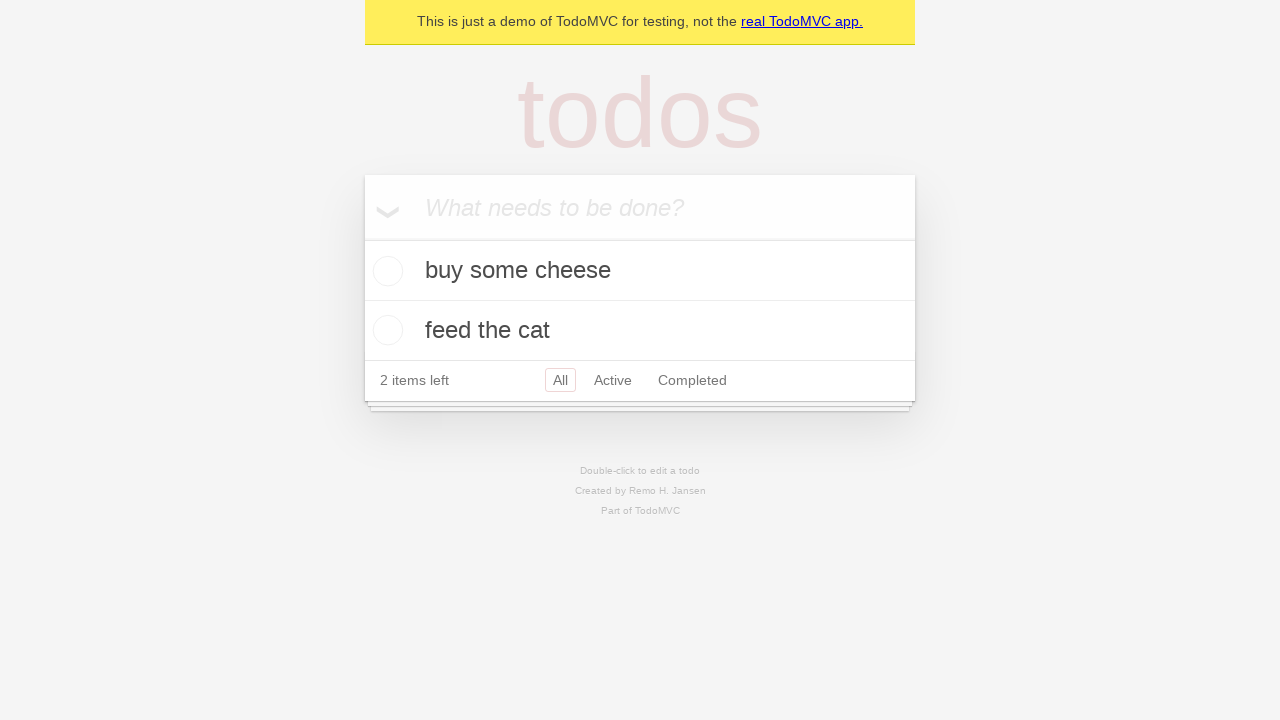

Marked first todo item as complete at (385, 271) on .todo-list li >> nth=0 >> .toggle
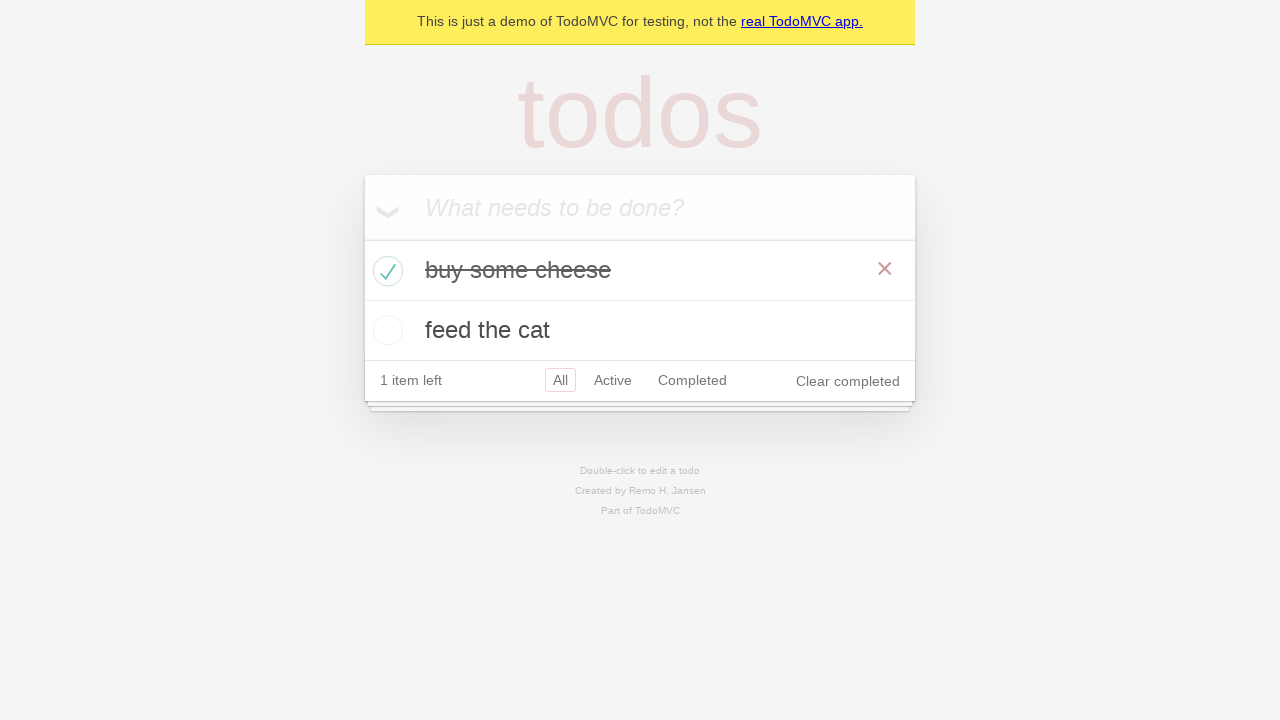

Reloaded page to test data persistence
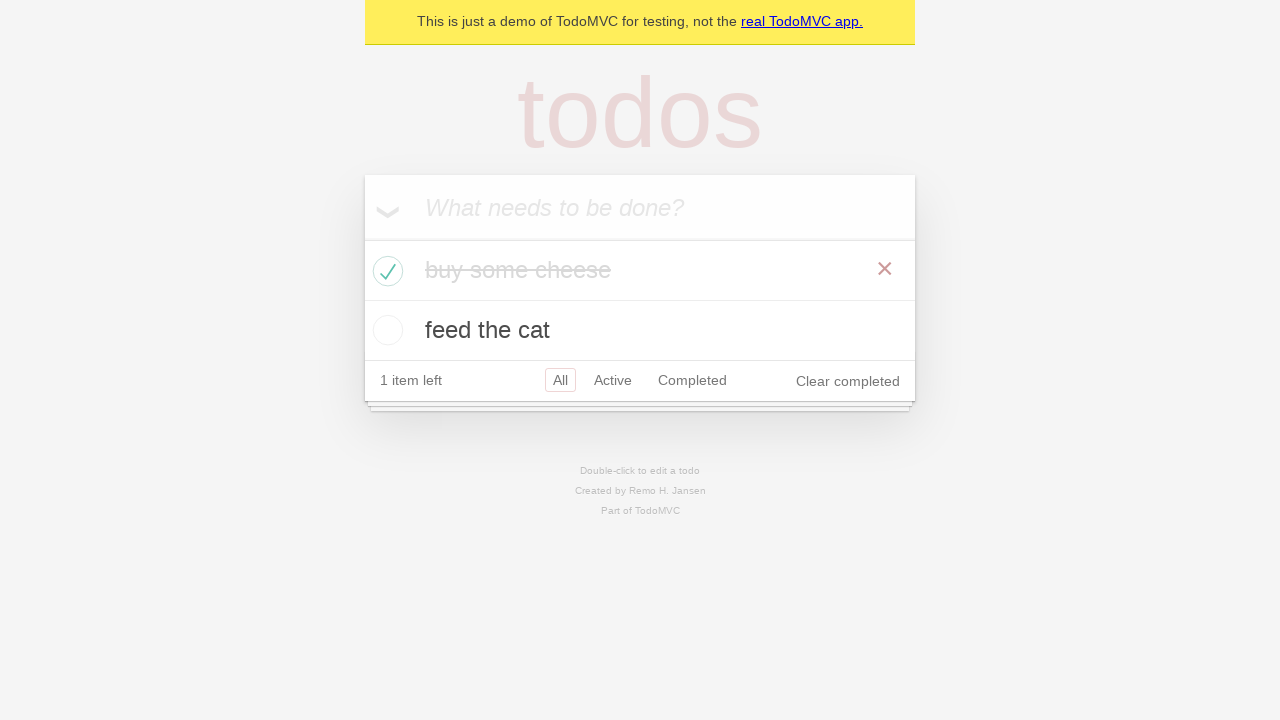

Todo items persisted after page reload
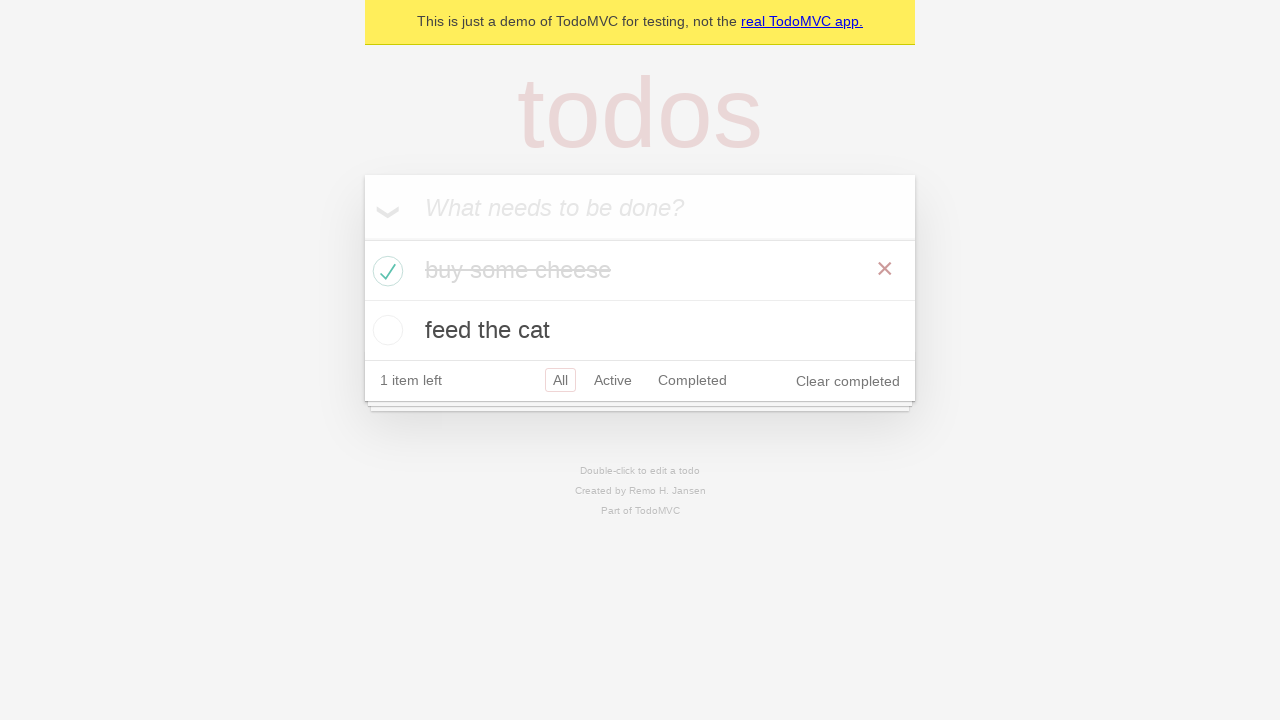

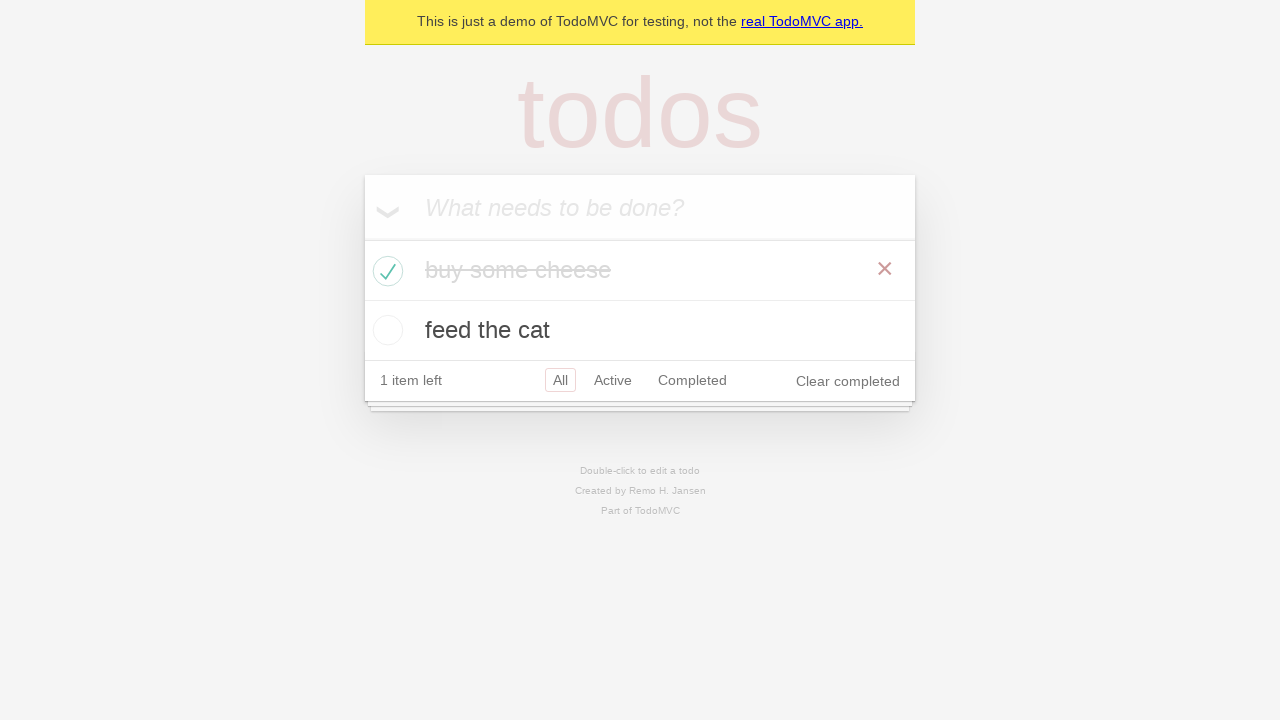